Tests selecting an option from a dropdown by iterating through all options and clicking the one with matching text, then verifying the selection was made correctly.

Starting URL: https://the-internet.herokuapp.com/dropdown

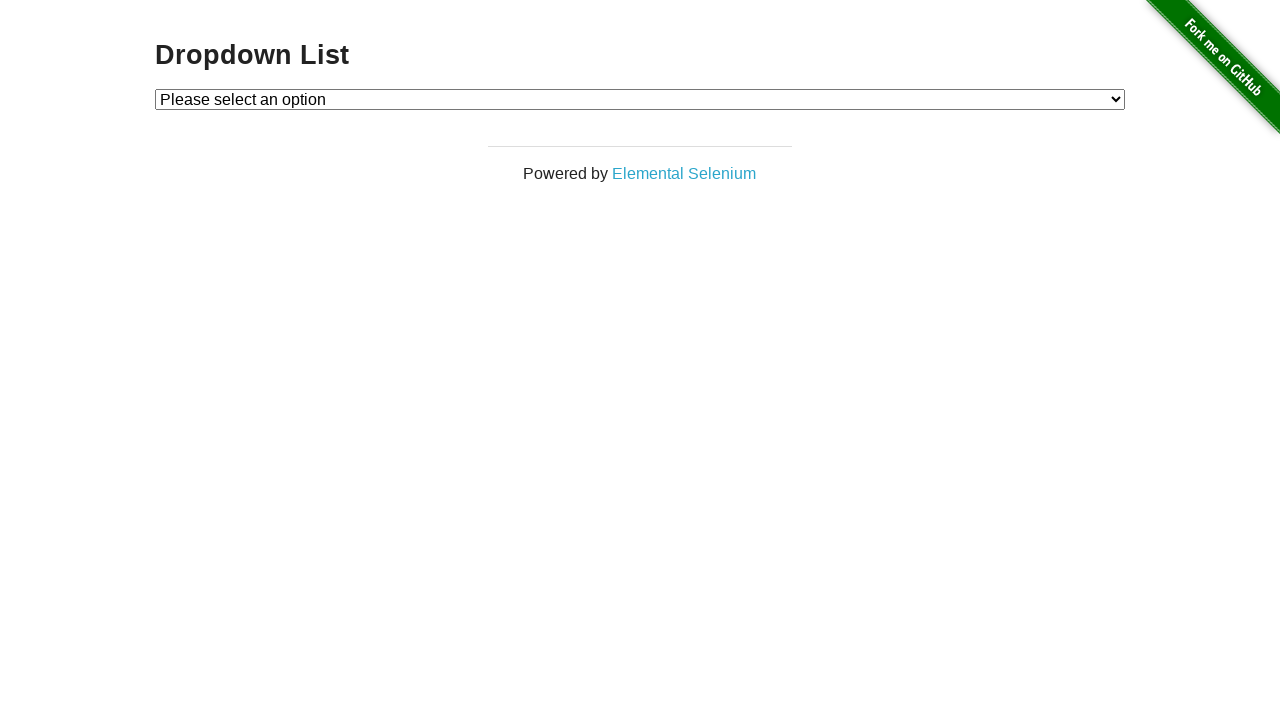

Waited for dropdown element to be present
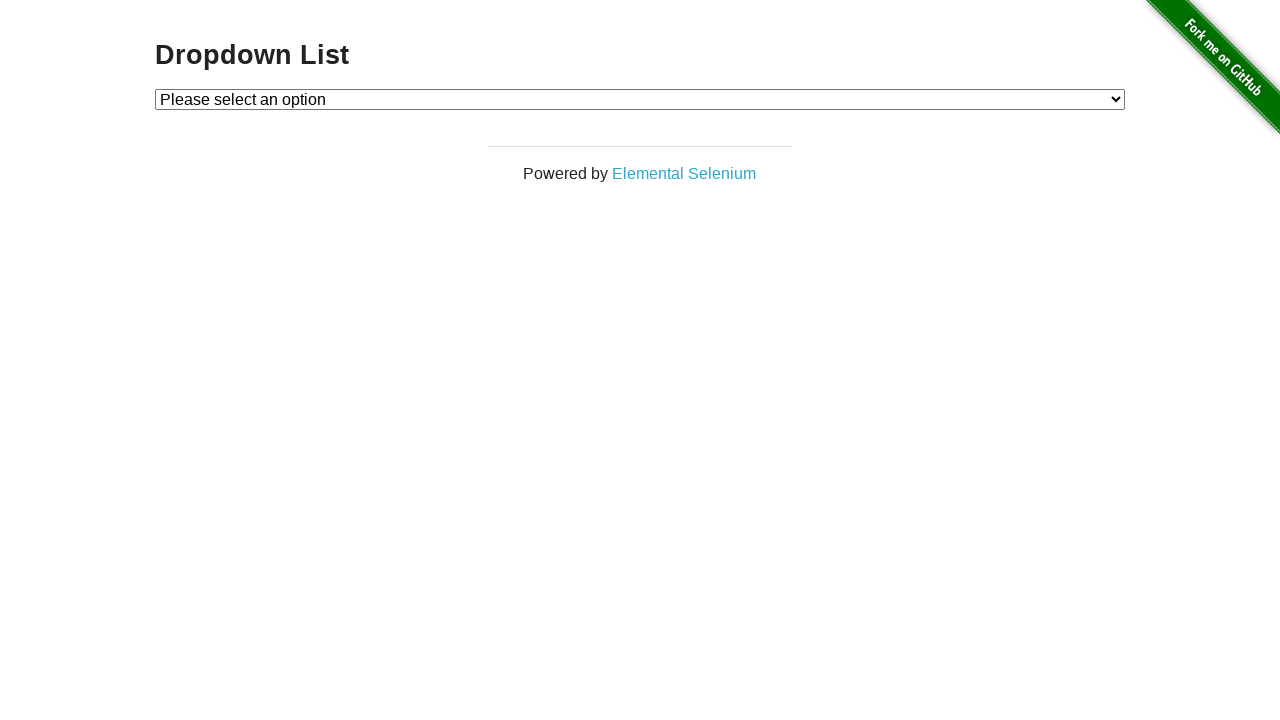

Selected 'Option 1' from dropdown on #dropdown
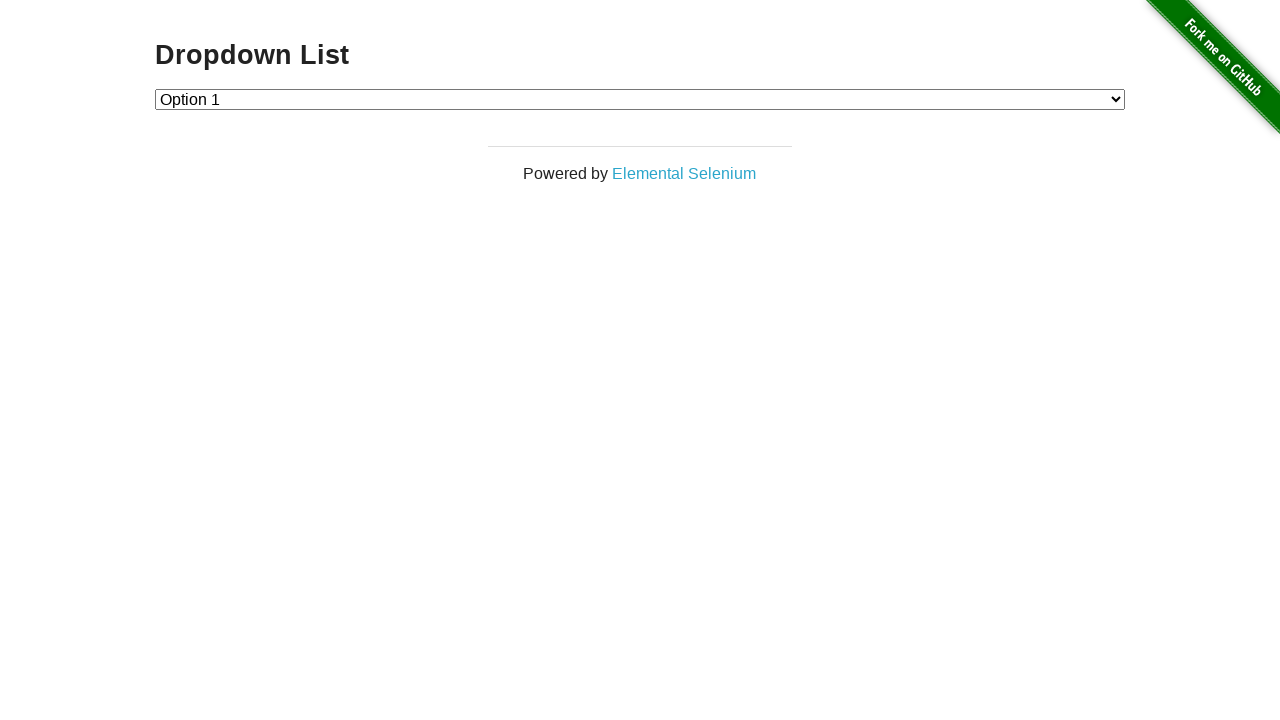

Retrieved selected dropdown value
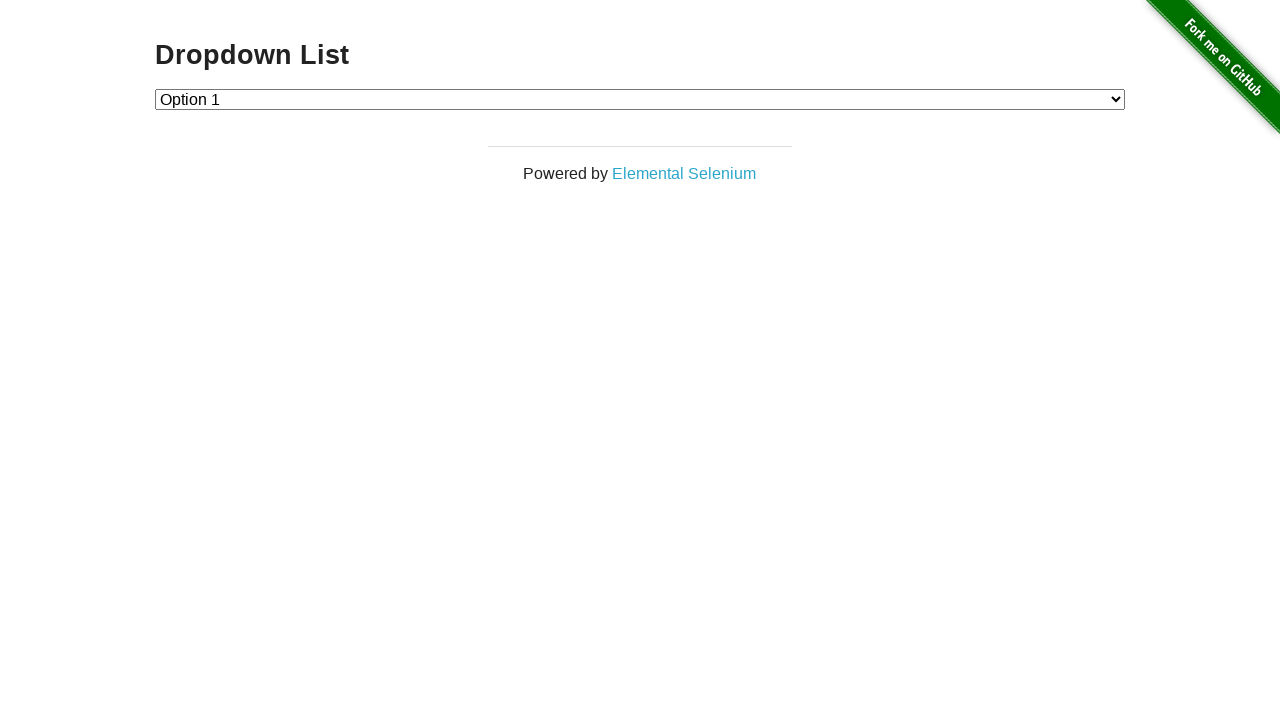

Verified dropdown selection is '1'
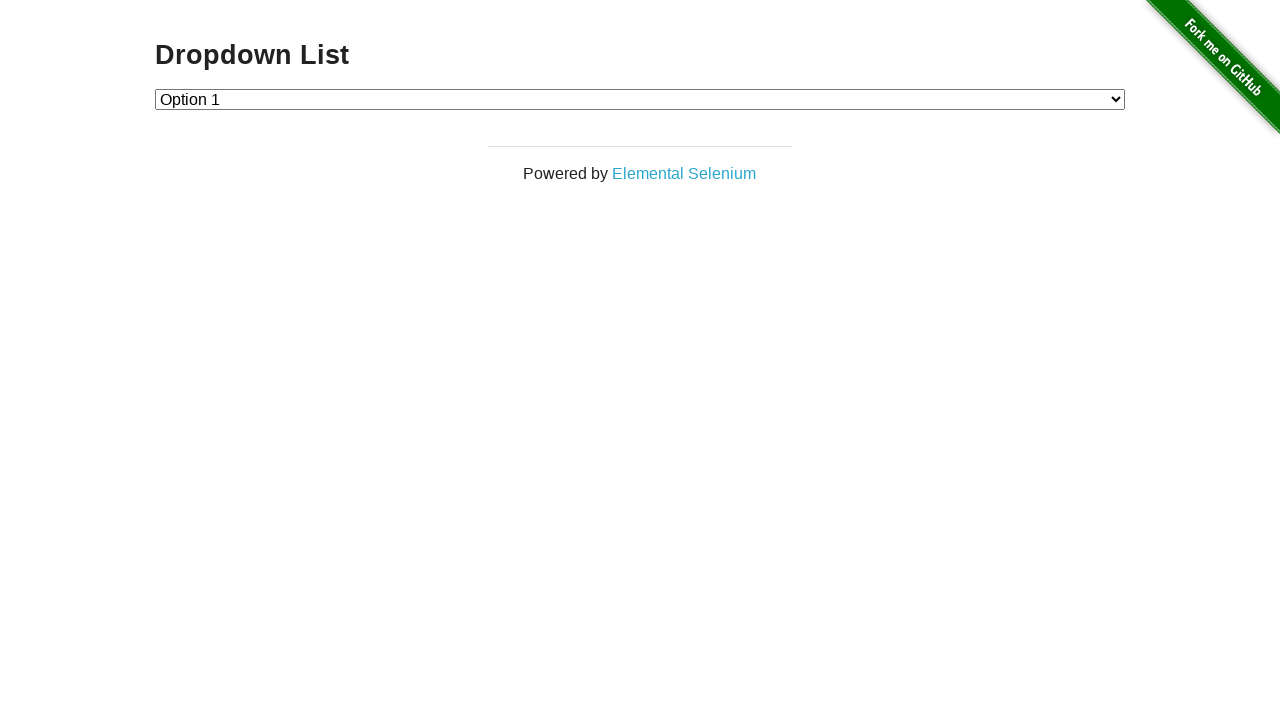

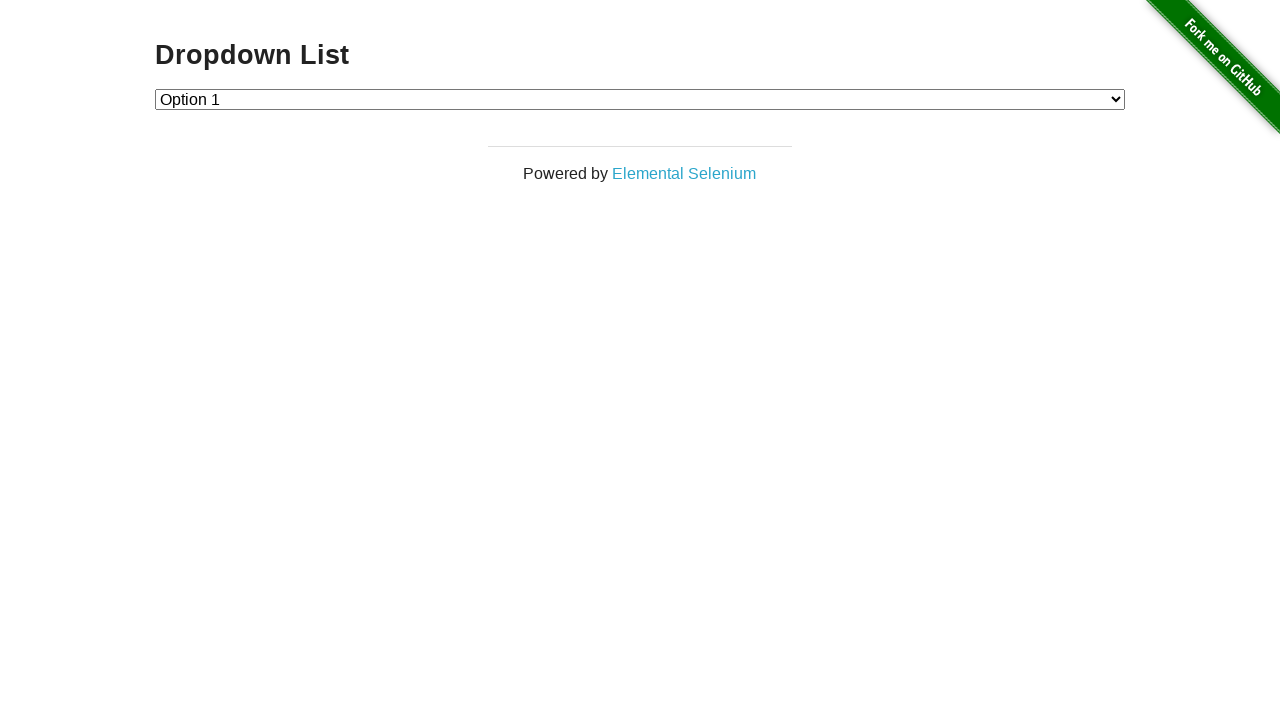